Tests timeout handling by clicking an AJAX button and then clicking the success element that appears

Starting URL: http://uitestingplayground.com/ajax

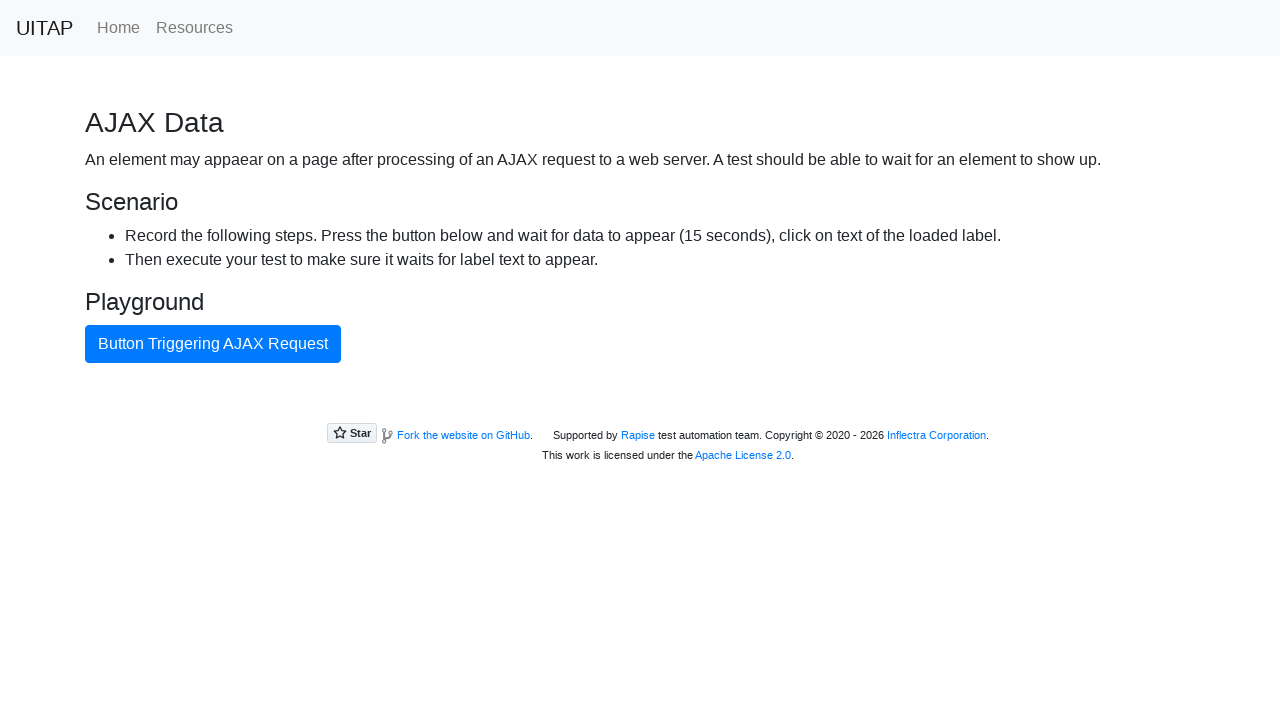

Clicked button triggering AJAX request at (213, 344) on internal:role=button[name="Button Triggering AJAX Request"i]
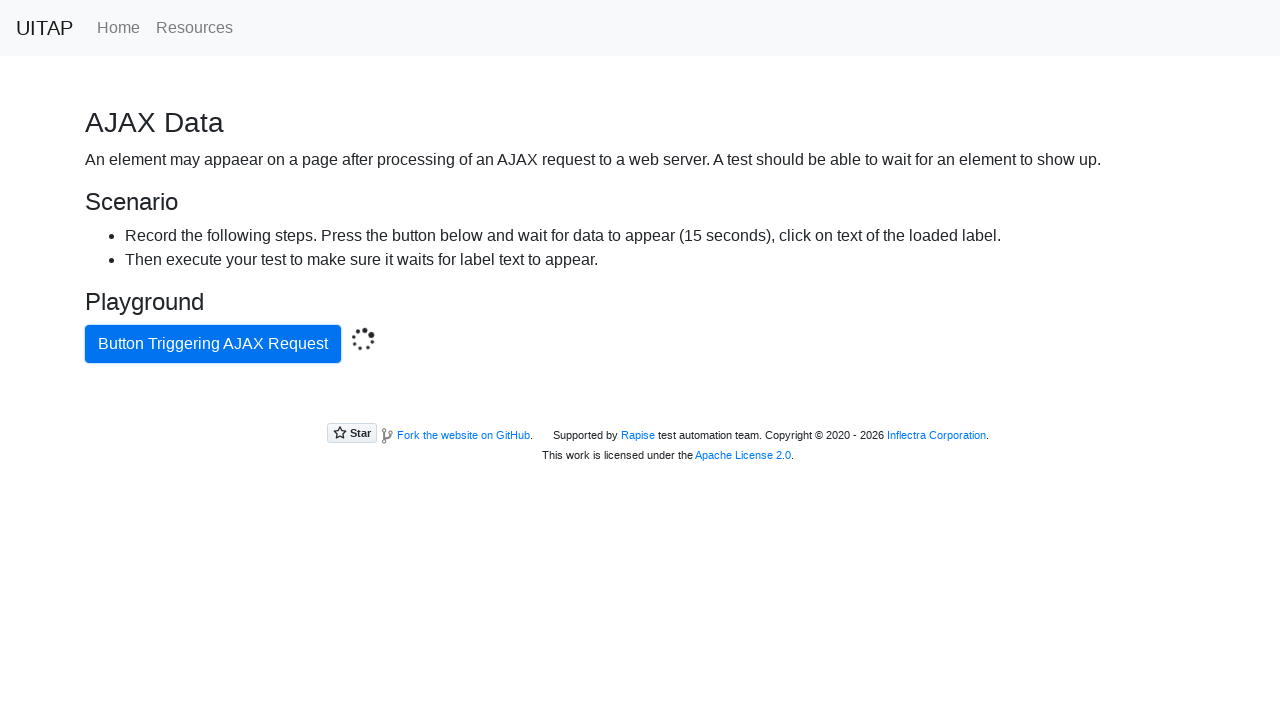

Clicked success element that appeared after AJAX request completed at (640, 405) on .bg-success
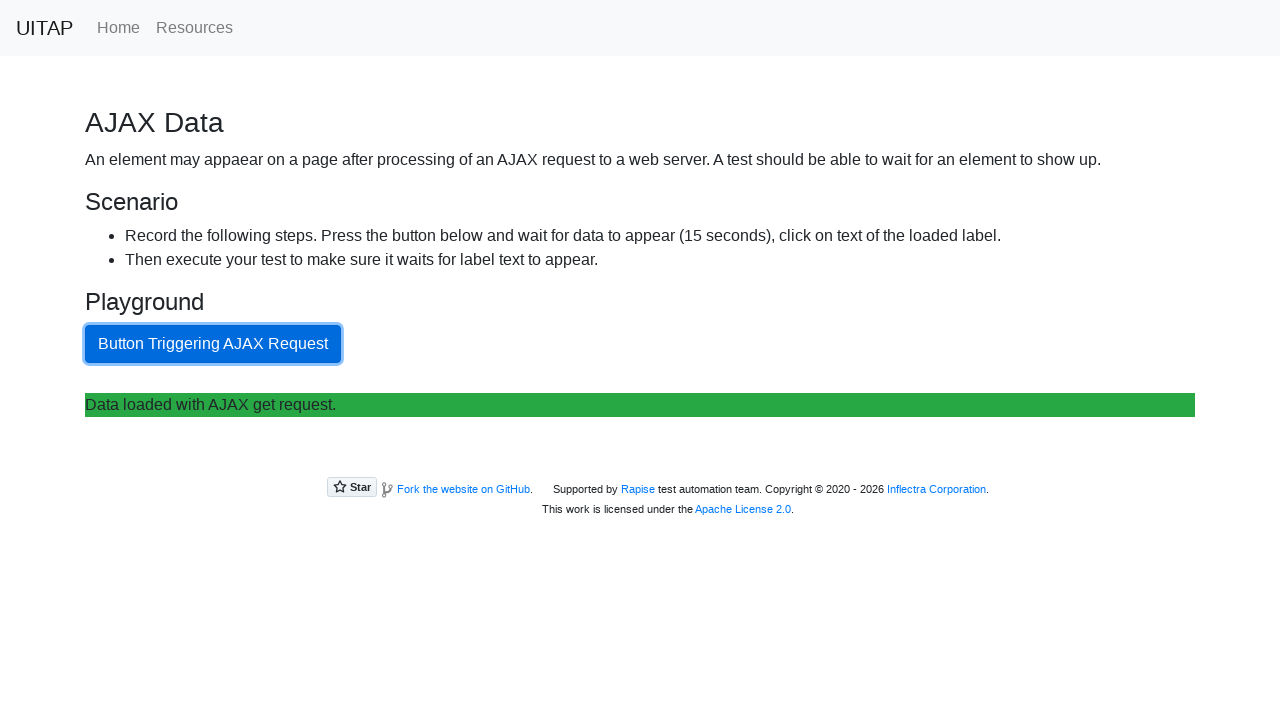

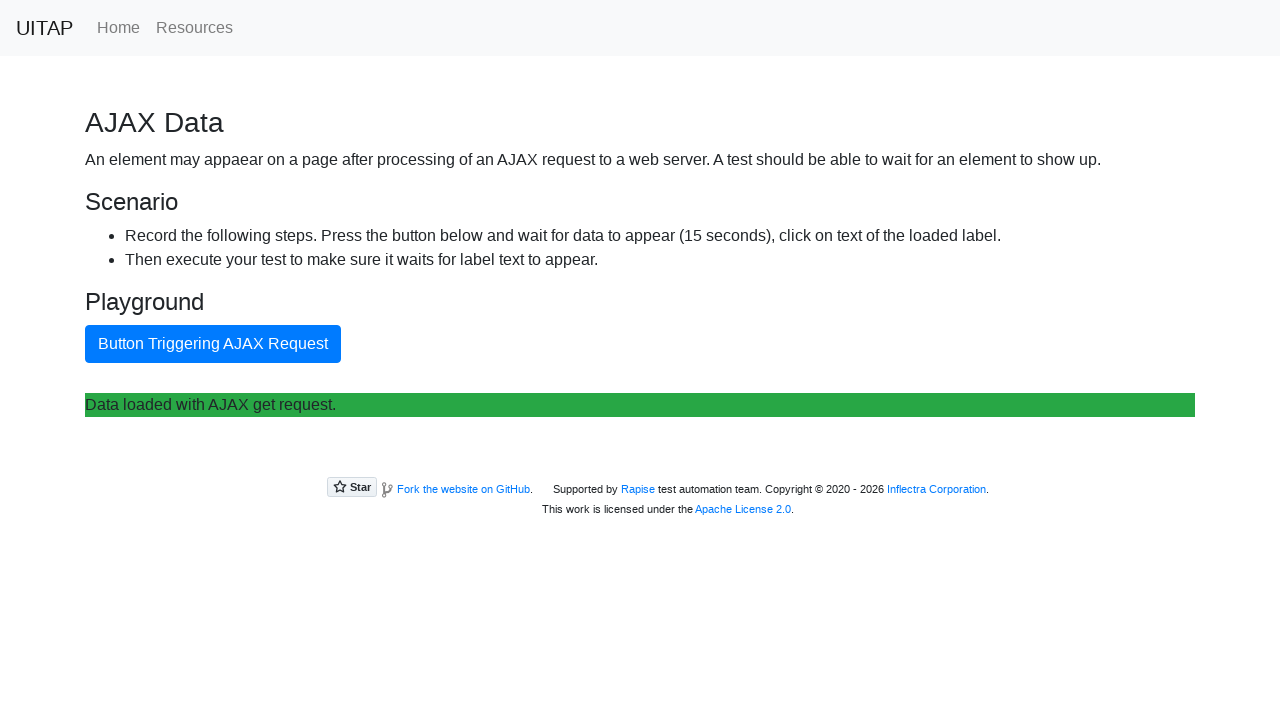